Tests negative zip code validation on a registration form by entering an invalid 4-digit zip code and verifying error message display

Starting URL: https://www.sharelane.com/cgi-bin/register.py

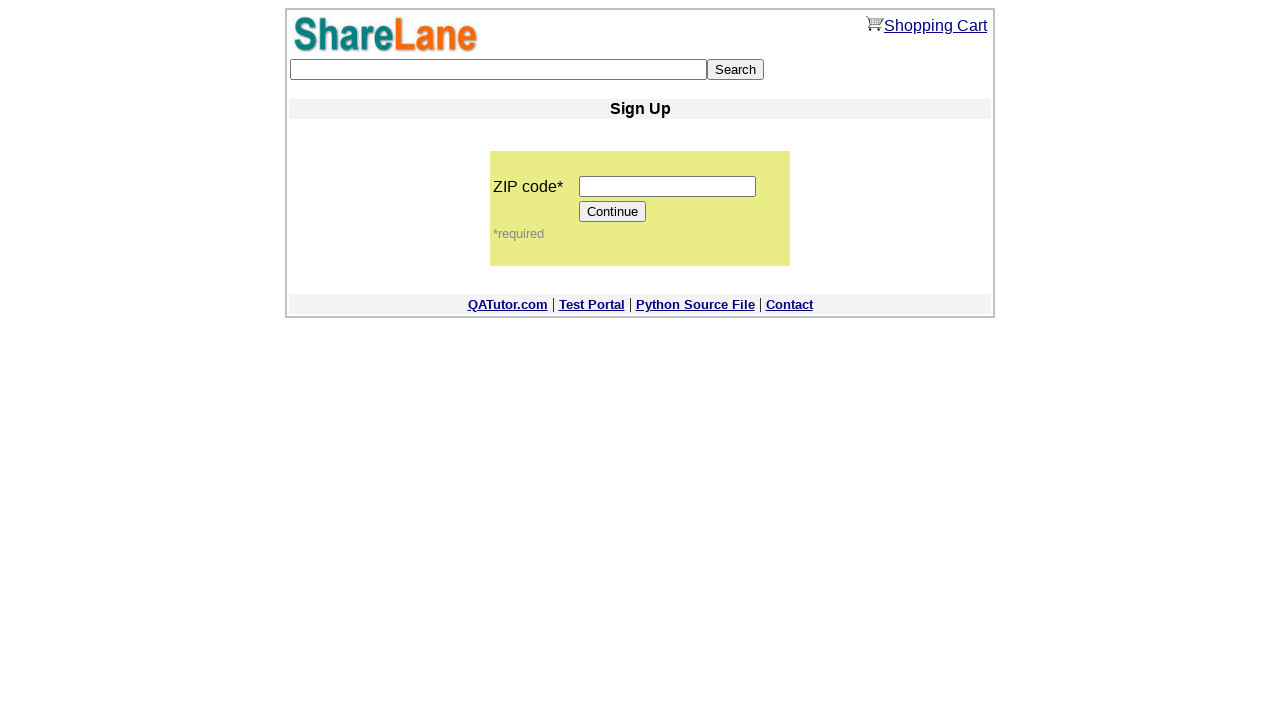

Entered invalid 4-digit zip code '1234' in zip code field on input[name='zip_code']
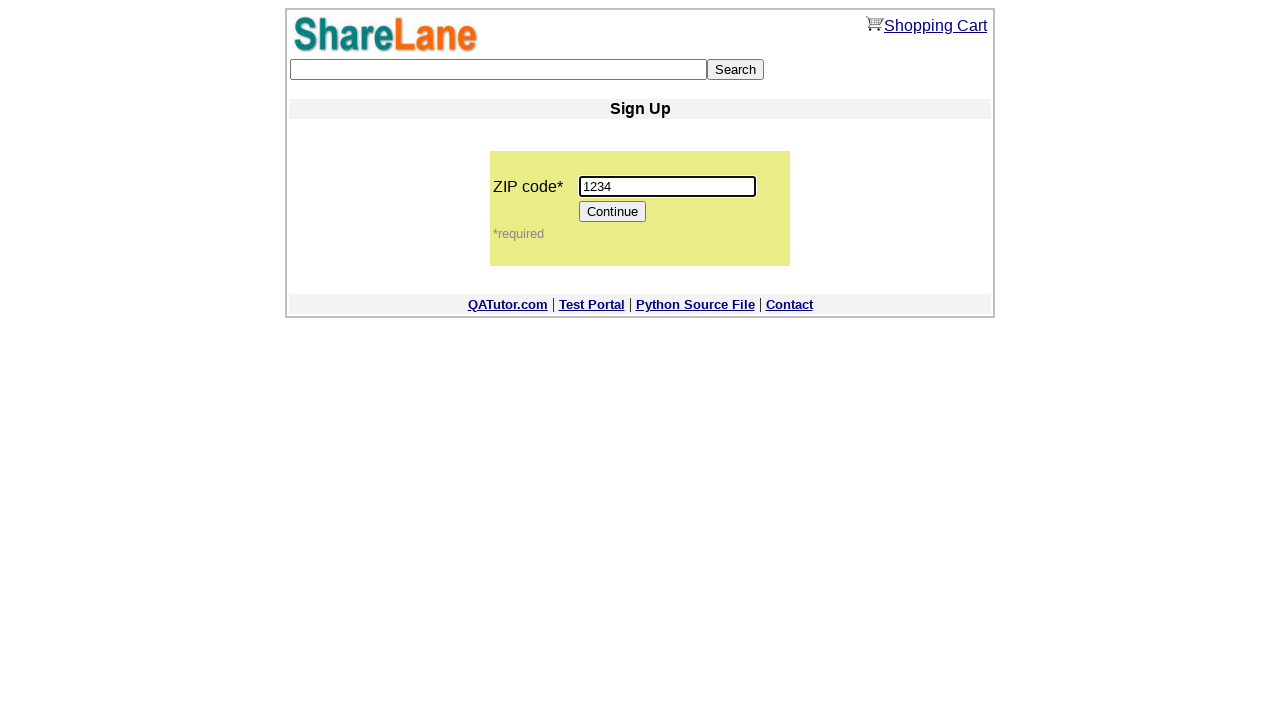

Clicked Continue button to submit form with invalid zip code at (613, 212) on input[value='Continue']
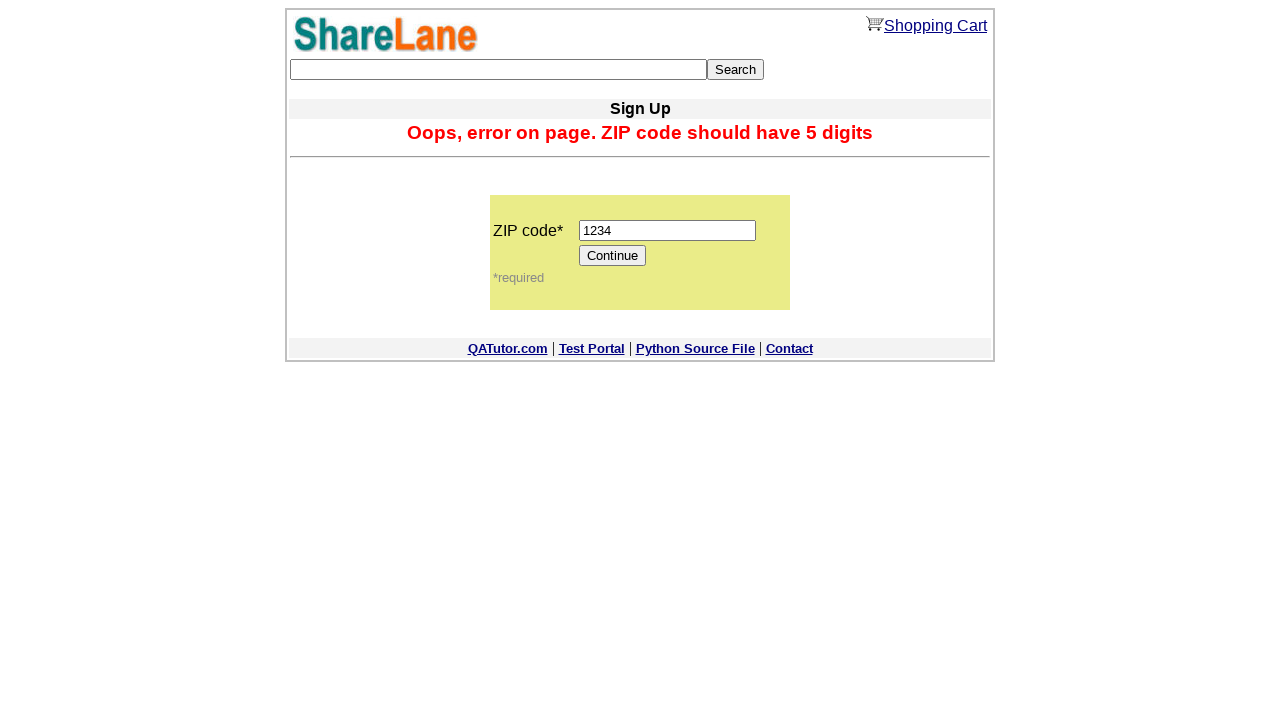

Waited 1 second for page to respond to form submission
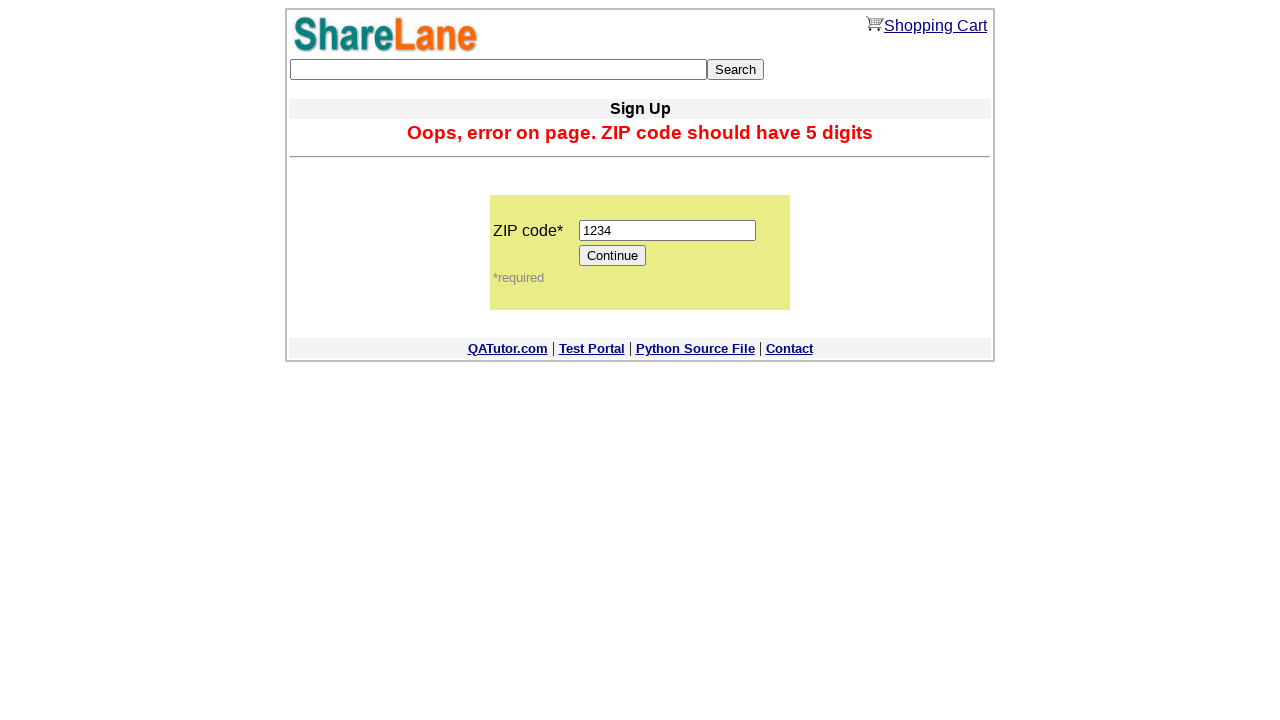

Verified zip code field is still displayed, confirming validation failed
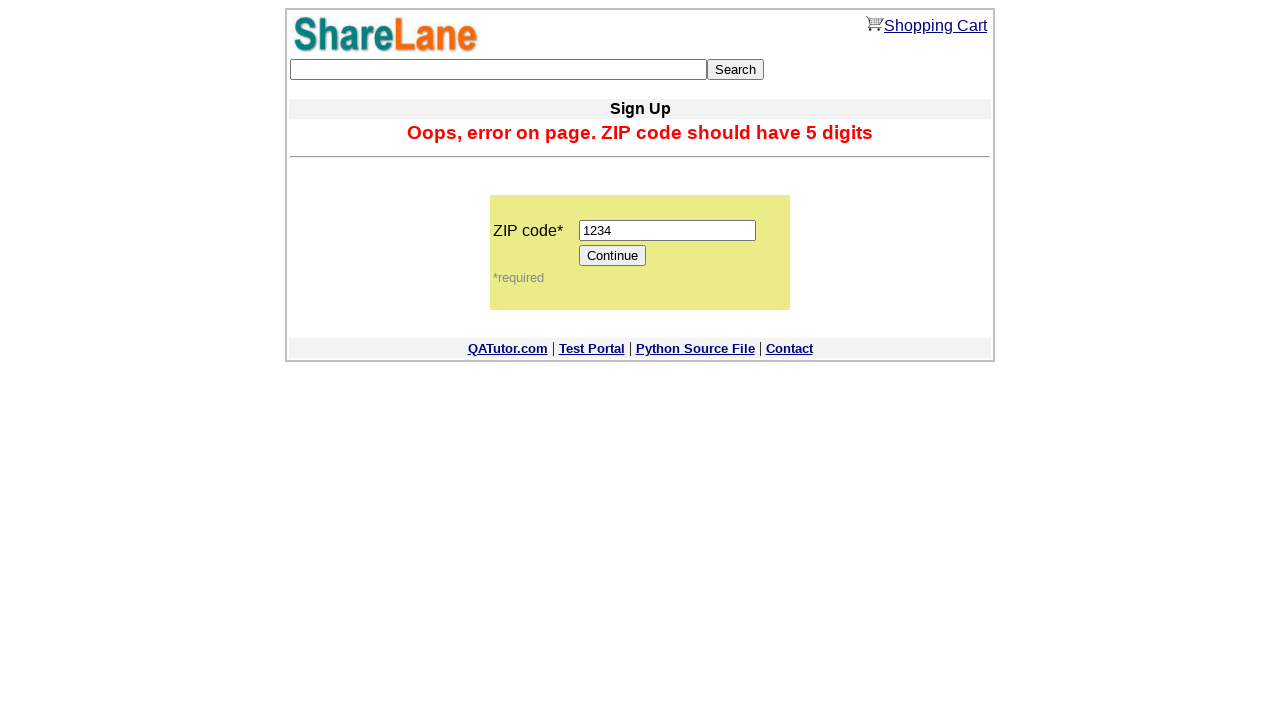

Verified error message is displayed for invalid zip code
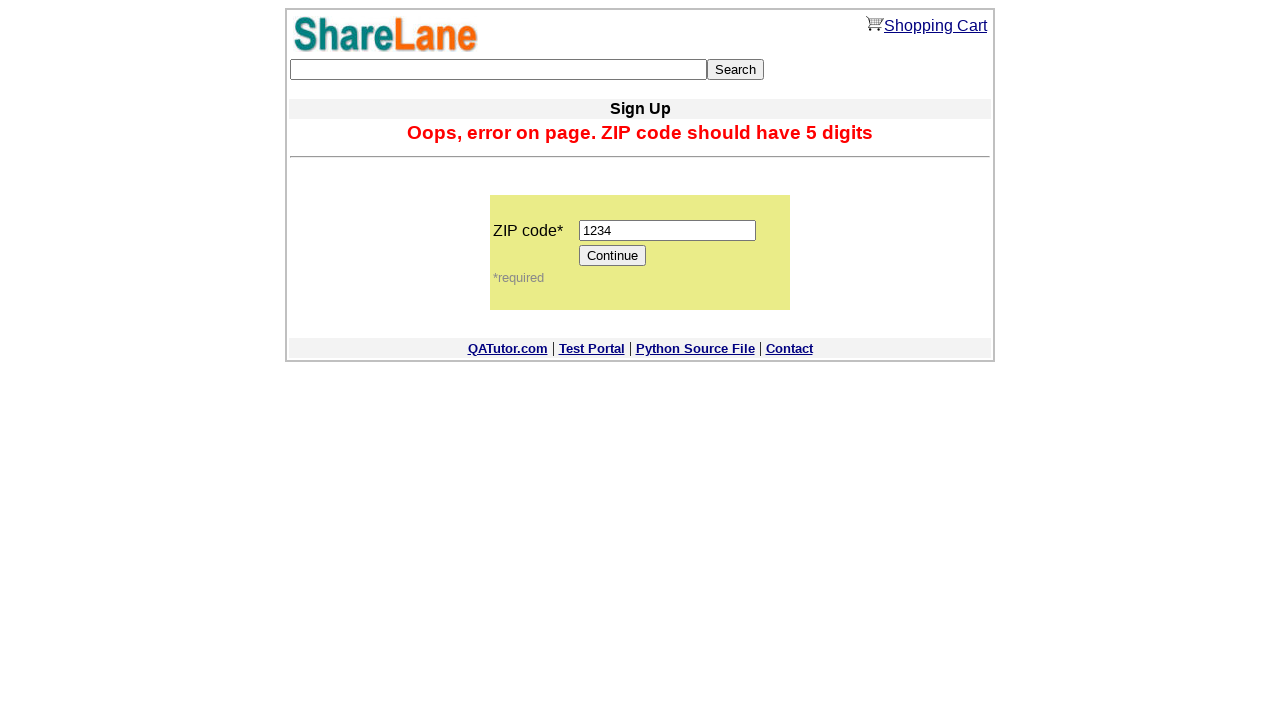

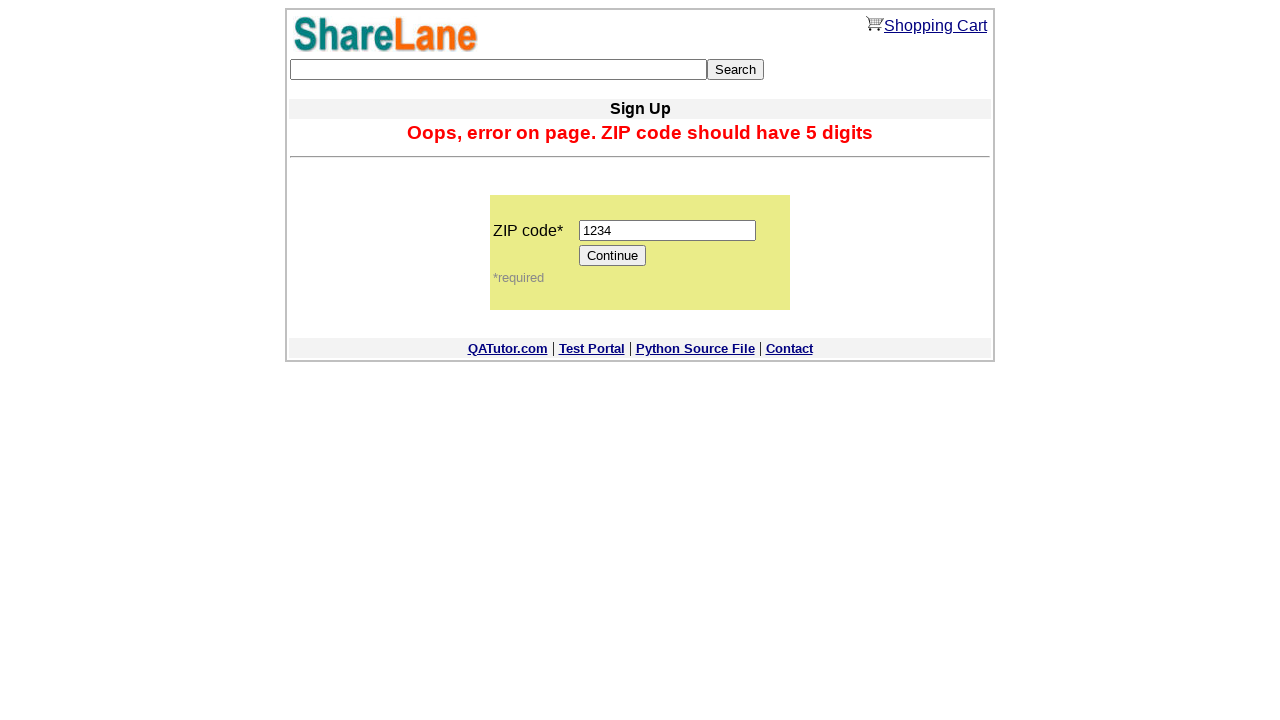